Tests browser navigation commands by navigating to Netflix India homepage, then performing back, forward, and refresh operations to verify browser navigation functionality.

Starting URL: https://www.netflix.com/in/

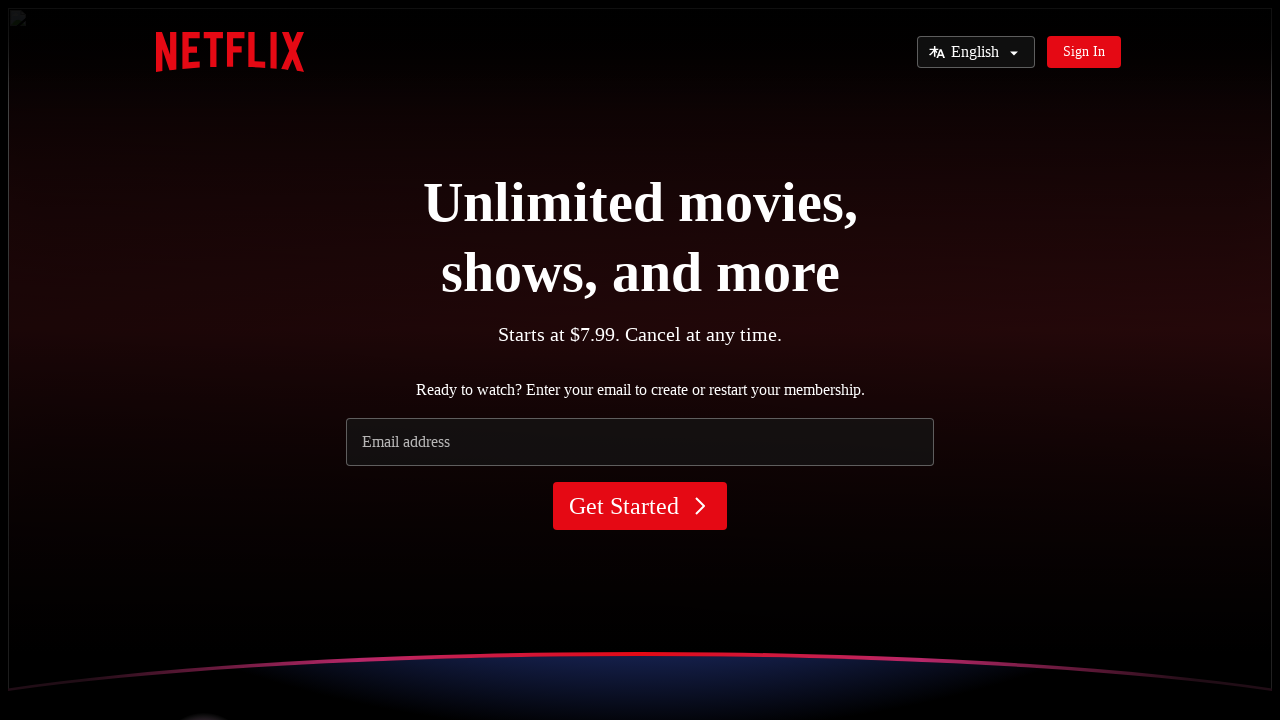

Navigated to Netflix India homepage
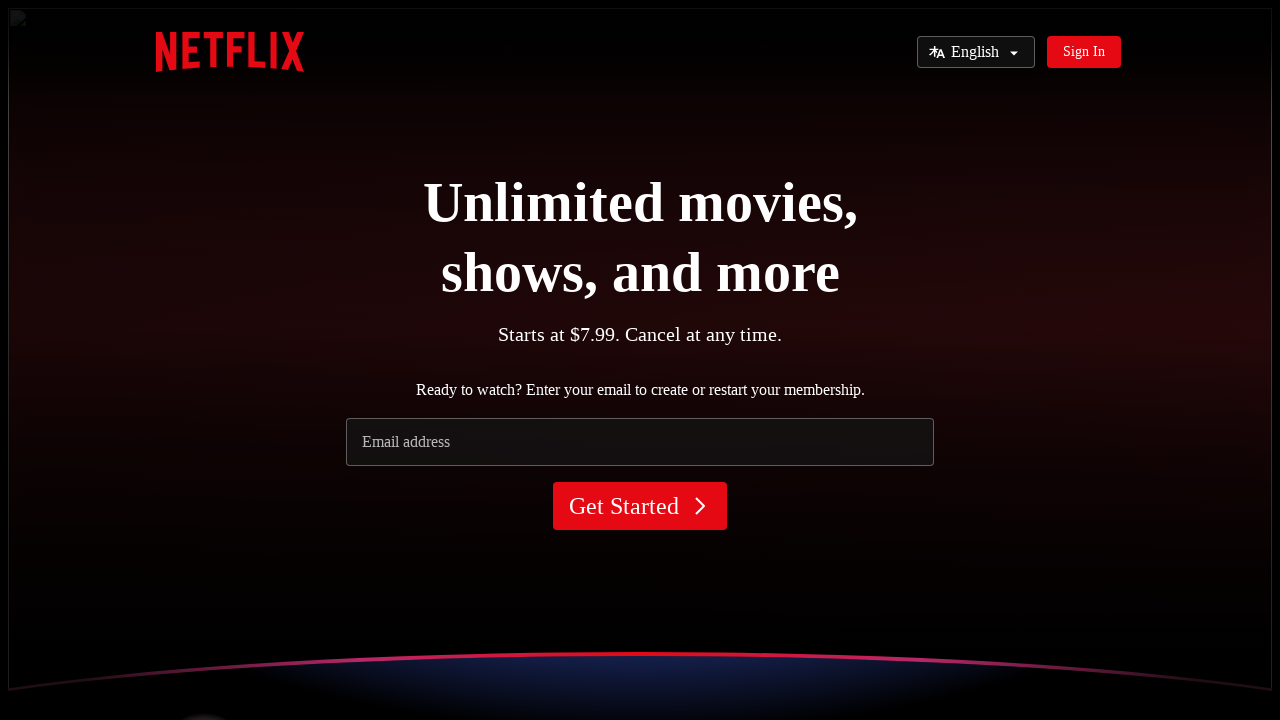

Navigated back to previous page in browser history
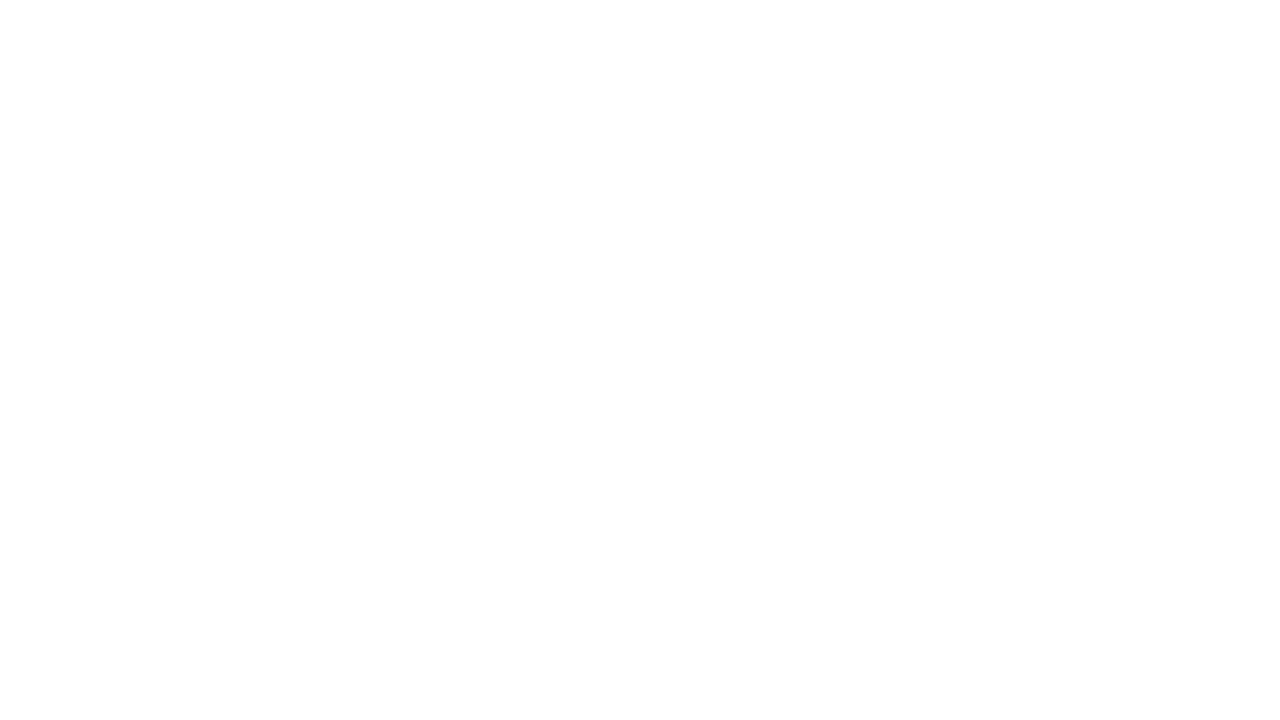

Navigated forward to Netflix India homepage
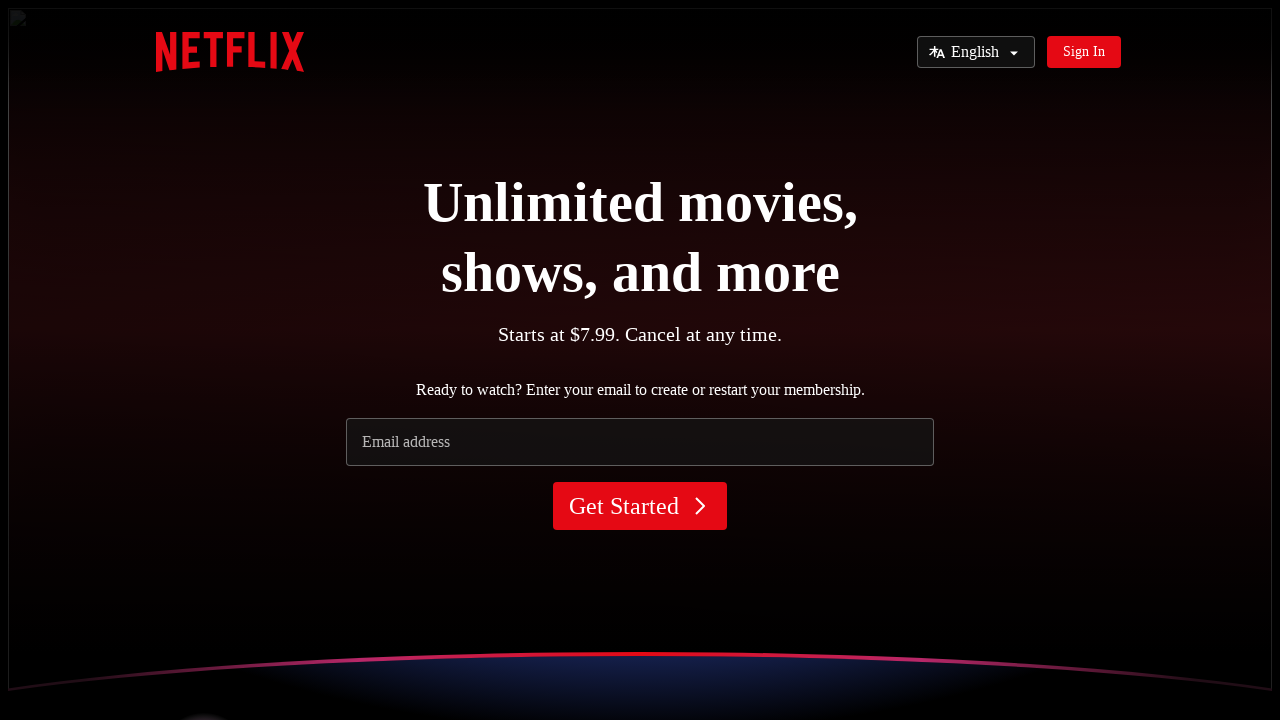

Refreshed the Netflix India homepage
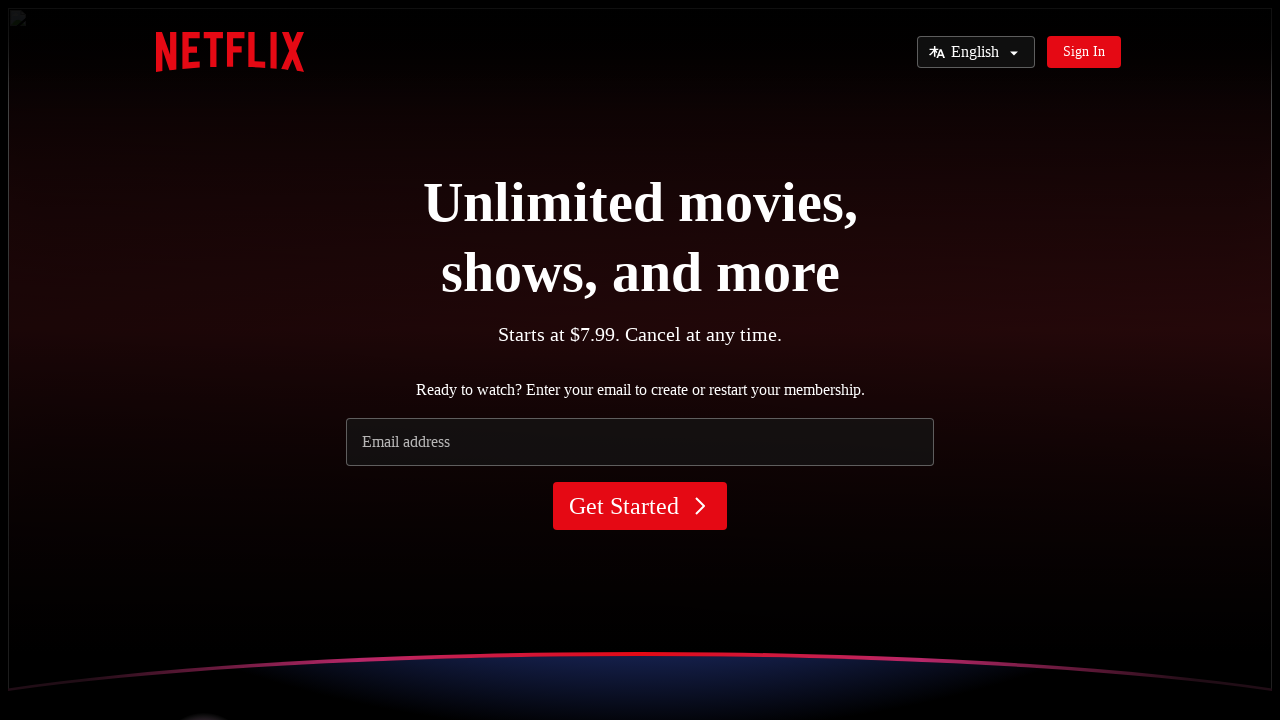

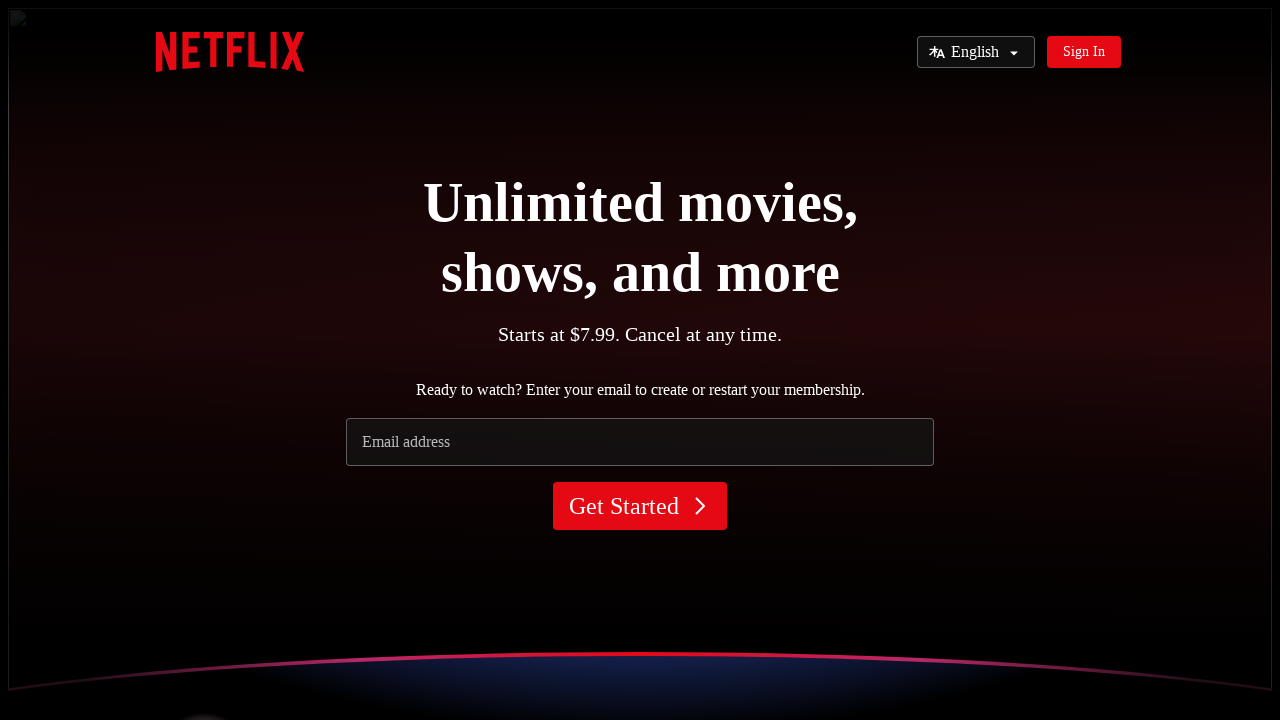